Tests JavaScript alert functionality by clicking the JS Alert button, verifying the alert text, and accepting the alert

Starting URL: https://the-internet.herokuapp.com/javascript_alerts

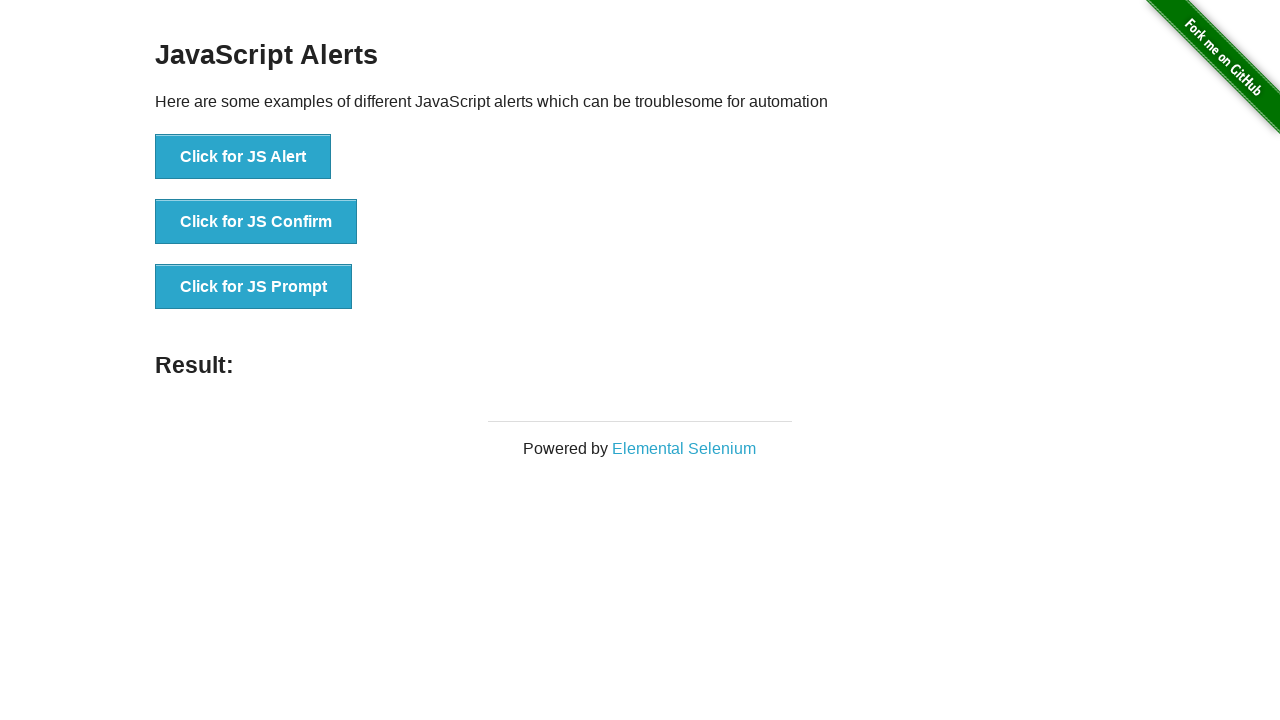

Clicked the JS Alert button at (243, 157) on text='Click for JS Alert'
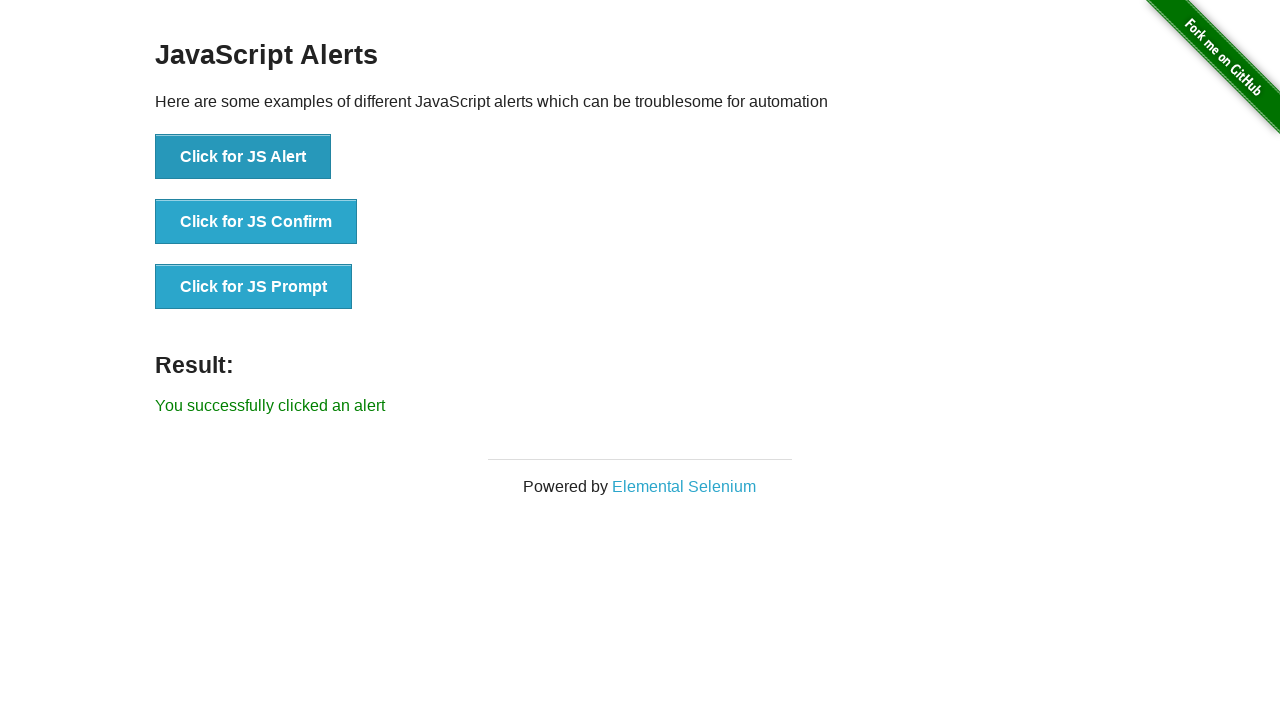

Set up dialog handler to accept alerts
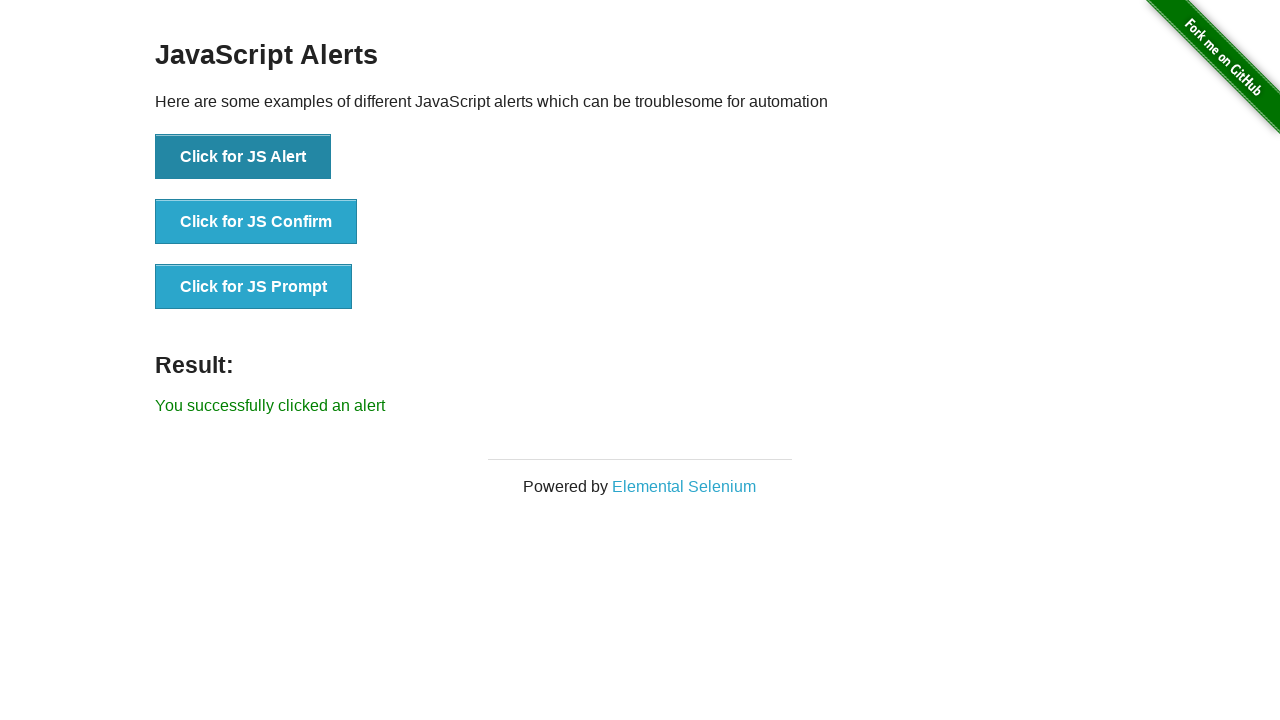

Waited 500ms for alert handling to complete
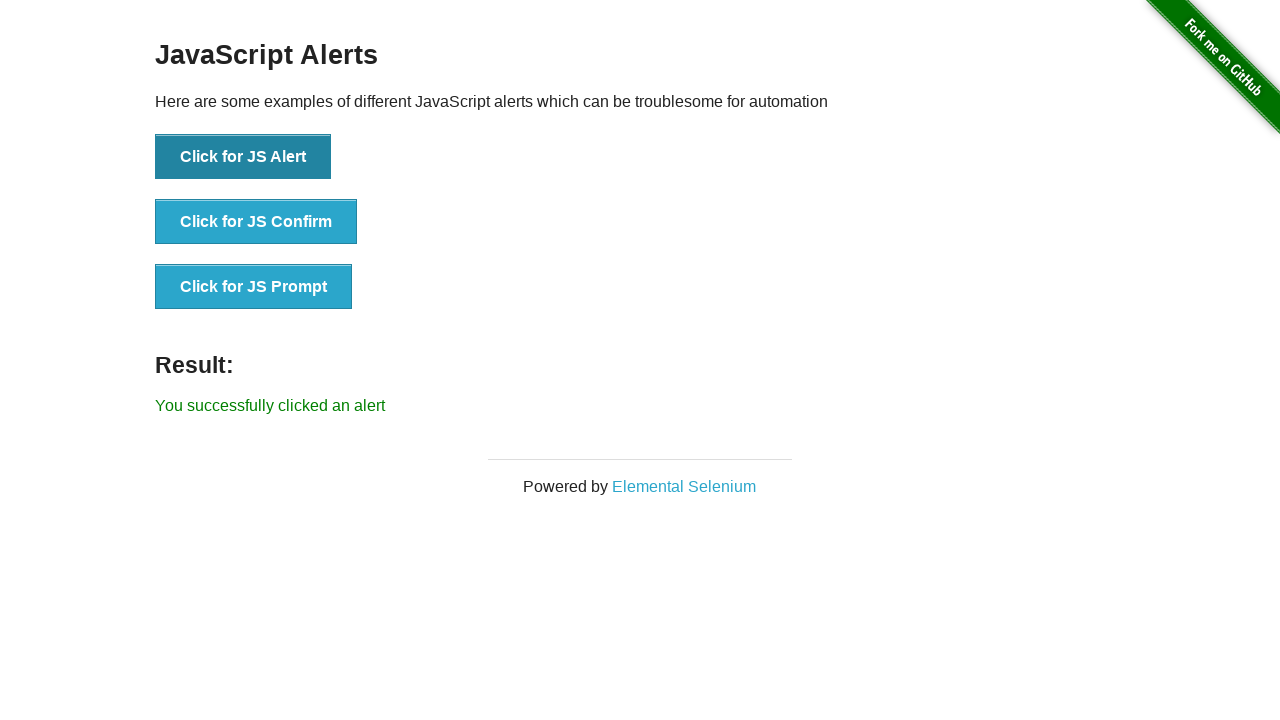

Verified success message appeared after accepting alert
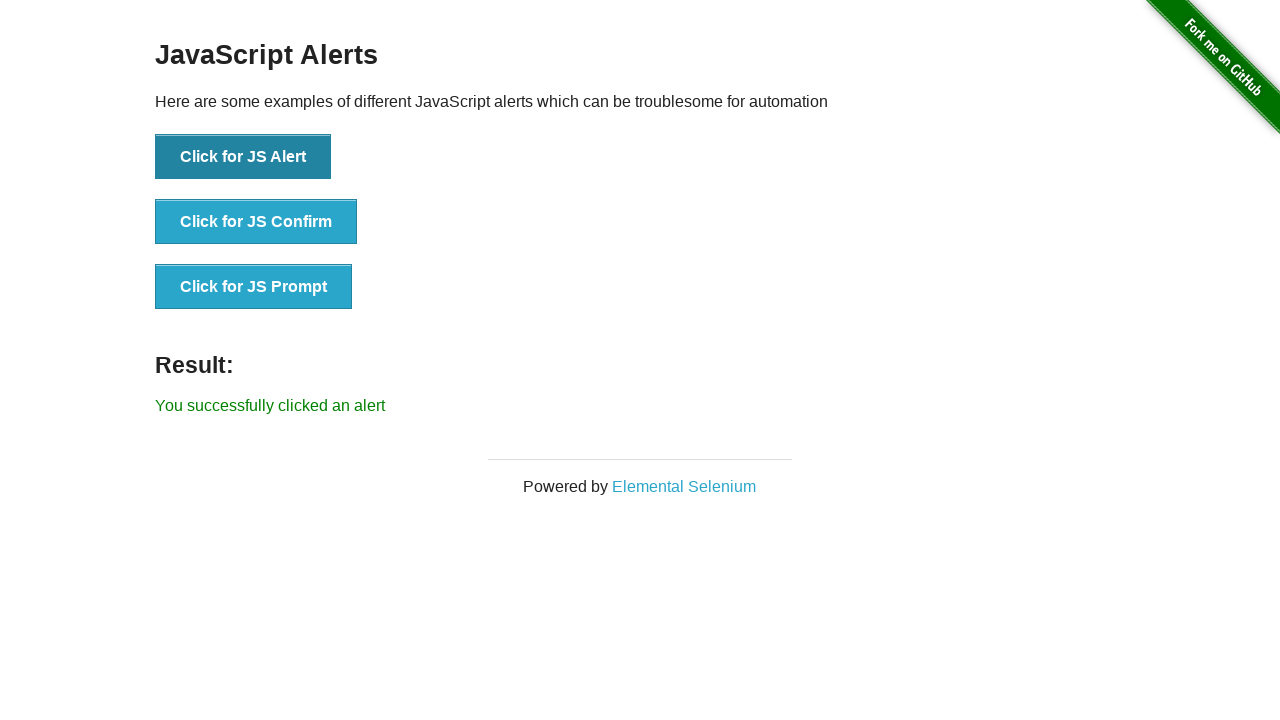

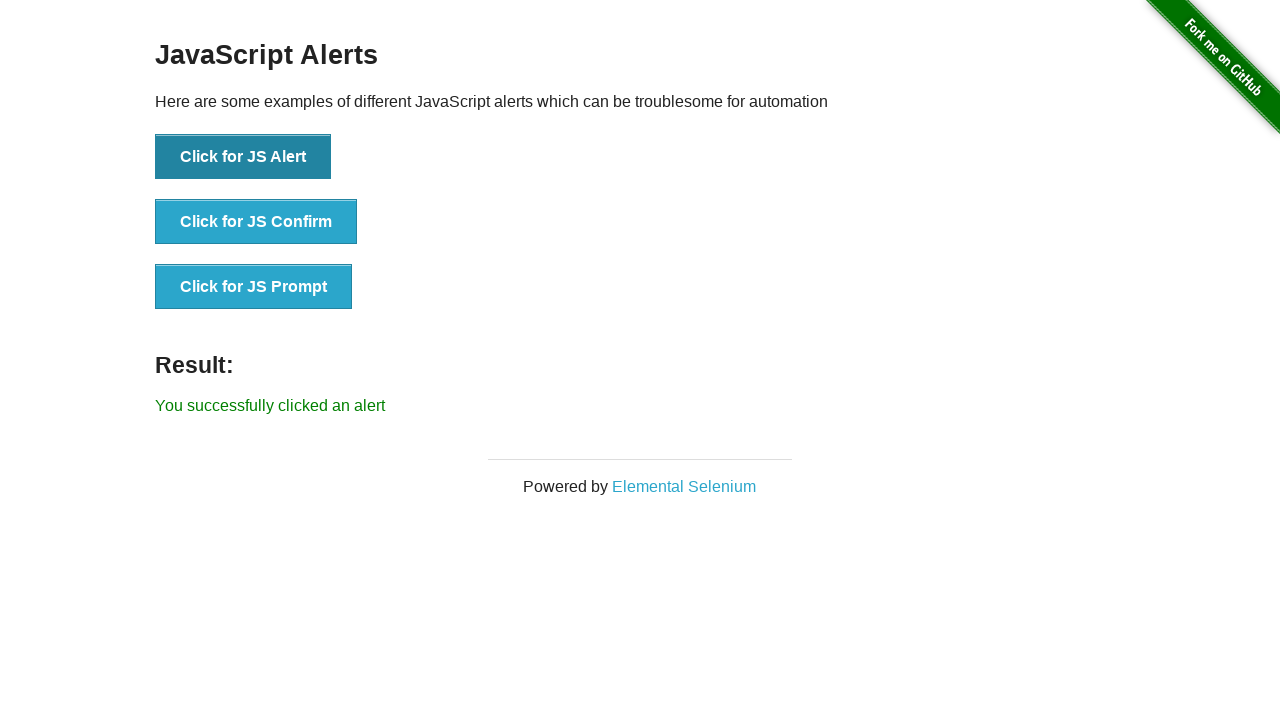